Tests jQuery UI selectable functionality by selecting multiple items using control-click

Starting URL: https://jqueryui.com/selectable/

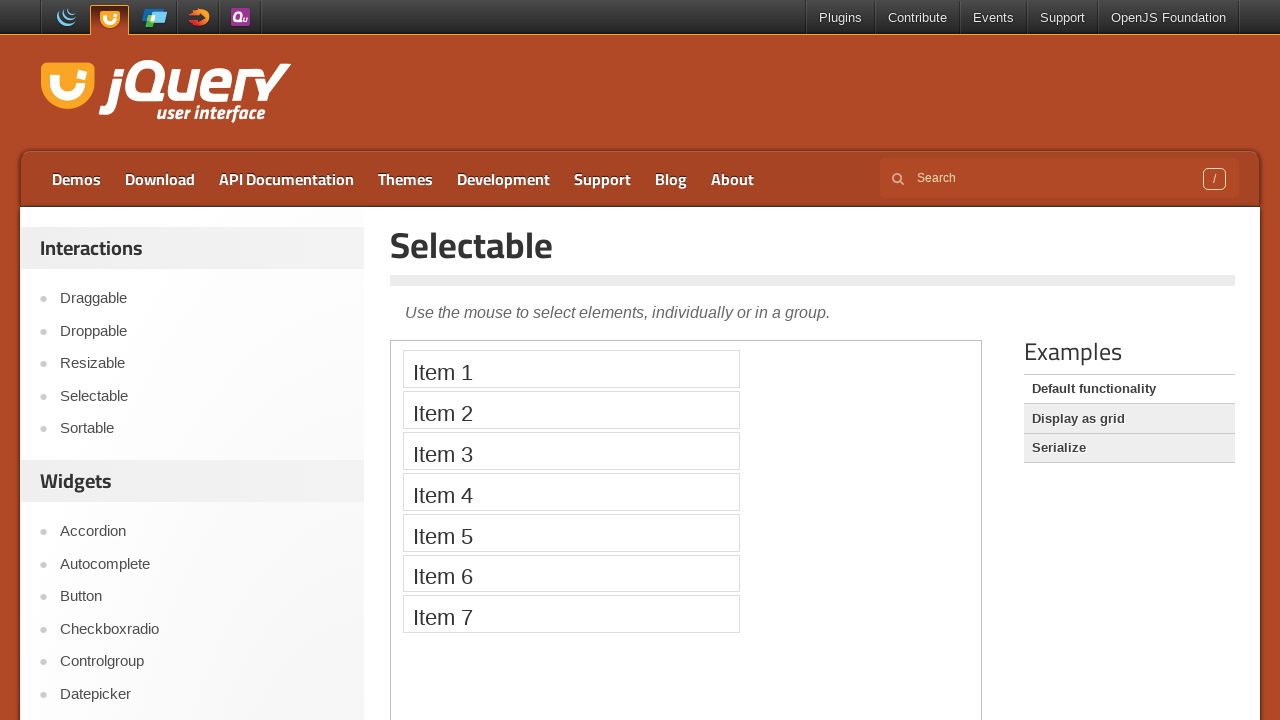

Located the iframe containing the selectable demo
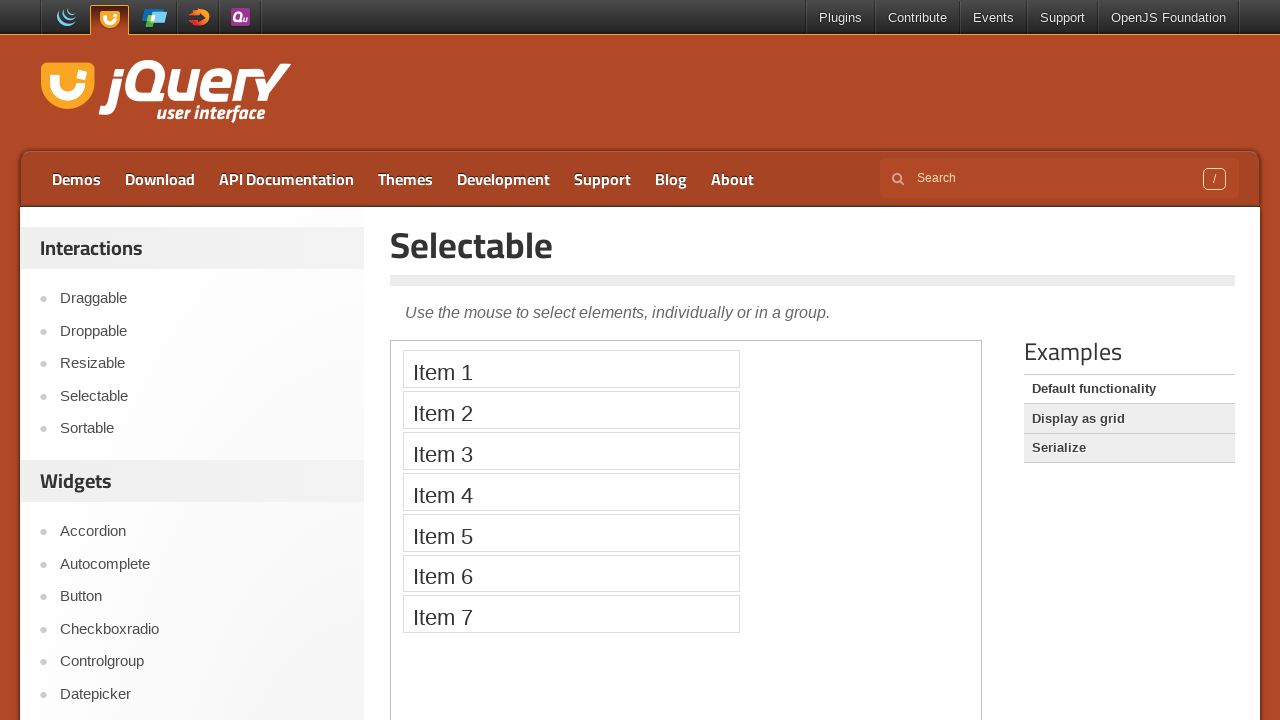

Located Item 1 element
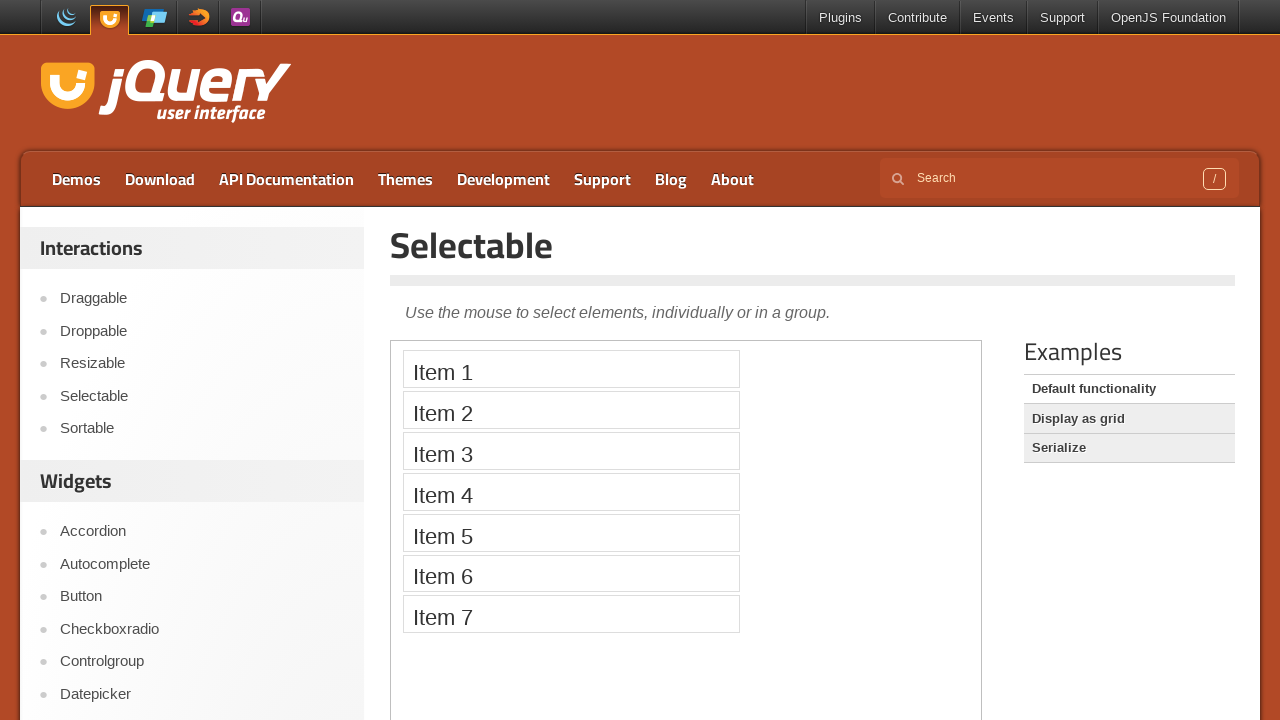

Located Item 3 element
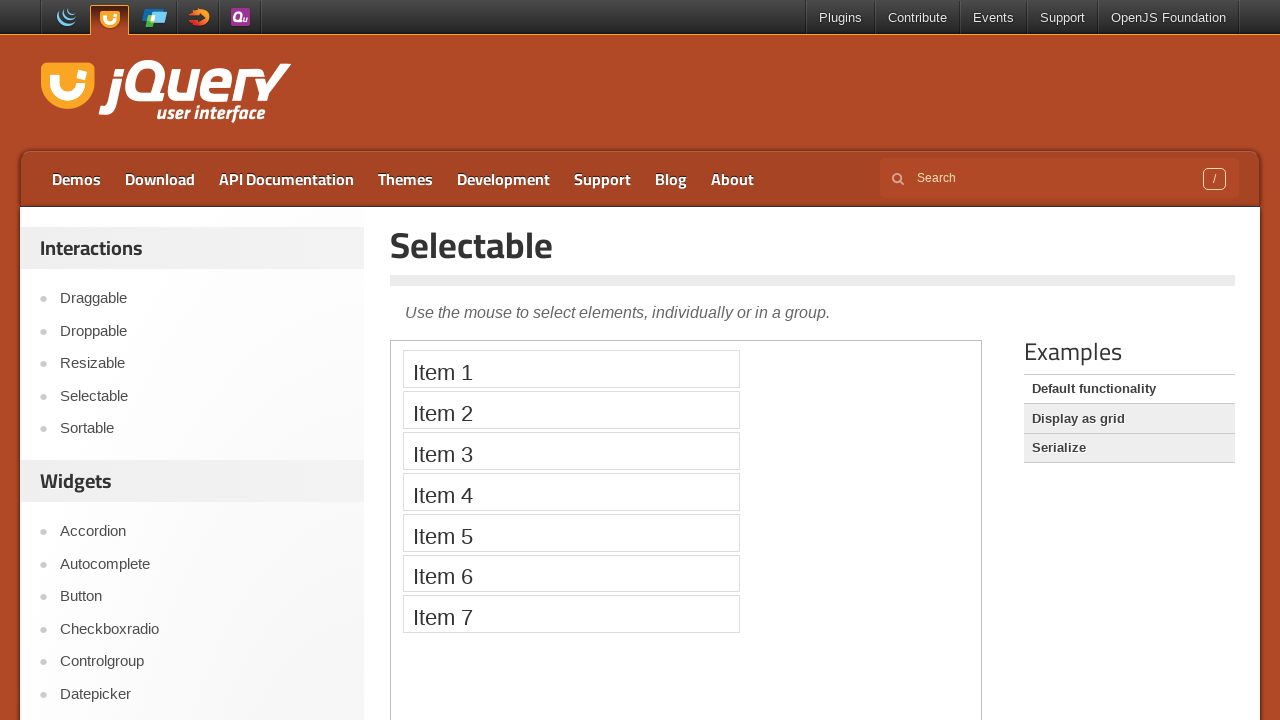

Control-clicked Item 1 to select it at (571, 369) on iframe >> nth=0 >> internal:control=enter-frame >> xpath=//li[text()='Item 1']
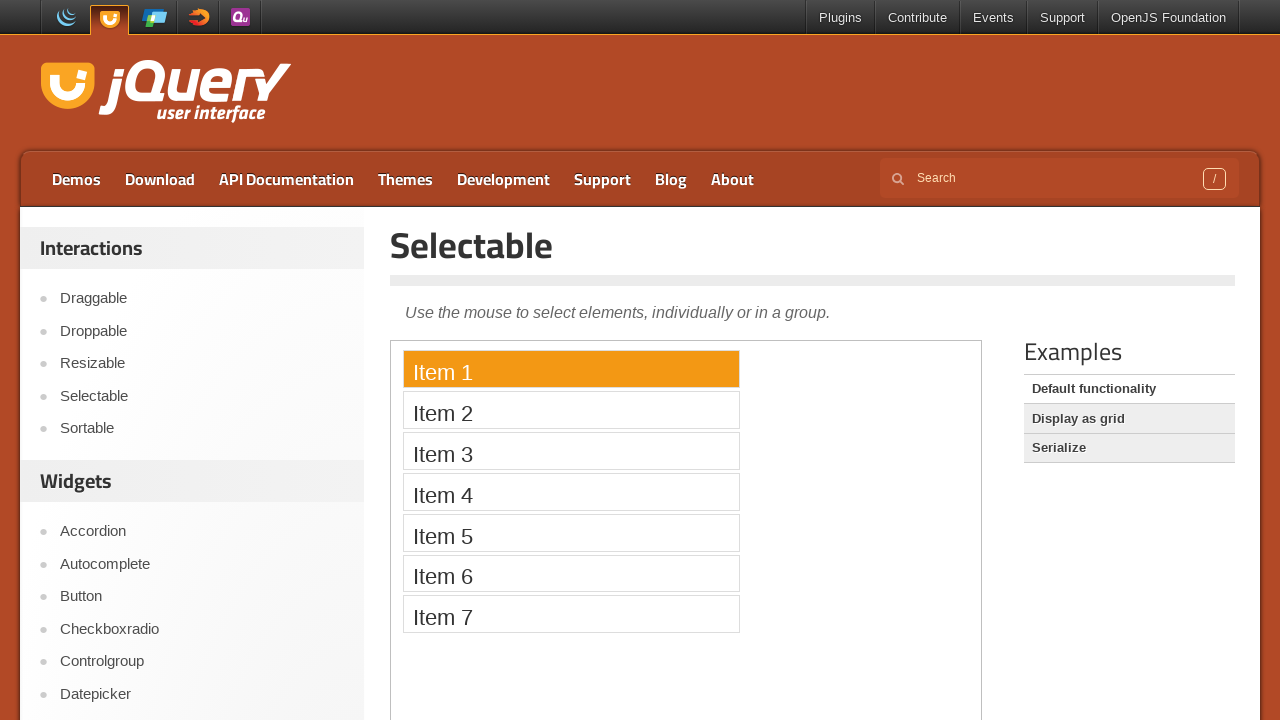

Control-clicked Item 3 to add it to the selection at (571, 451) on iframe >> nth=0 >> internal:control=enter-frame >> xpath=//li[text()='Item 3']
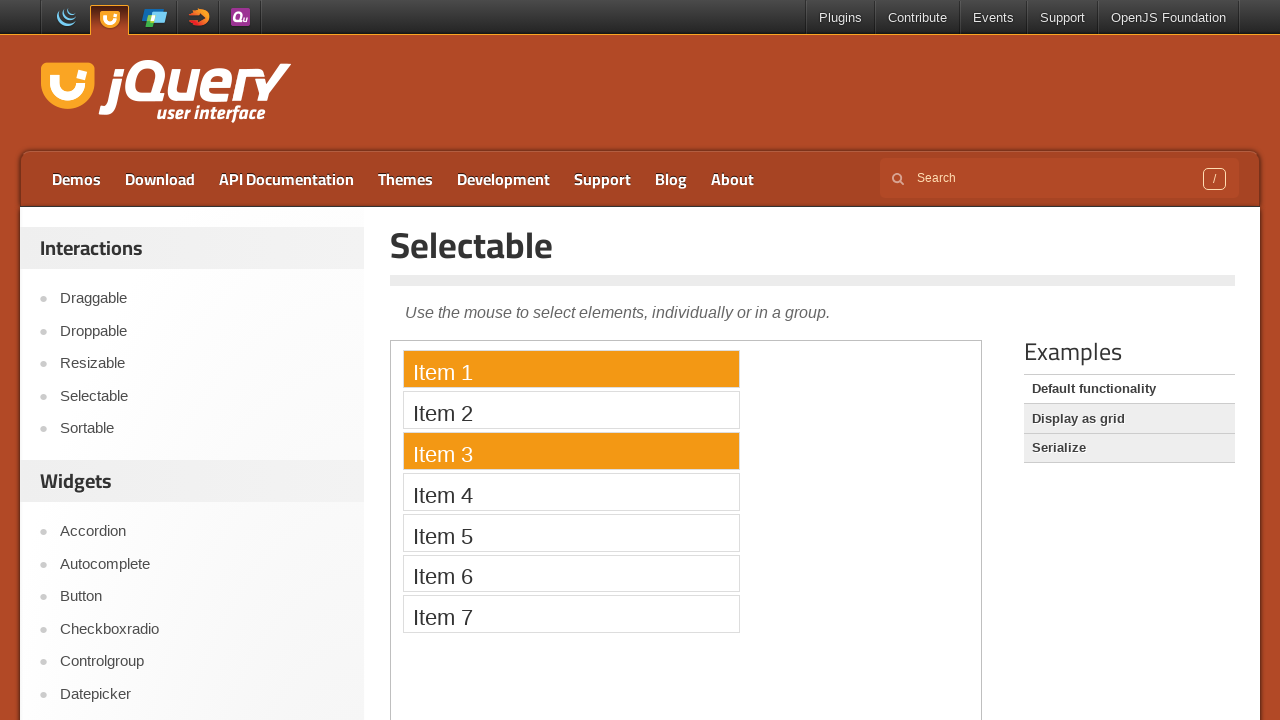

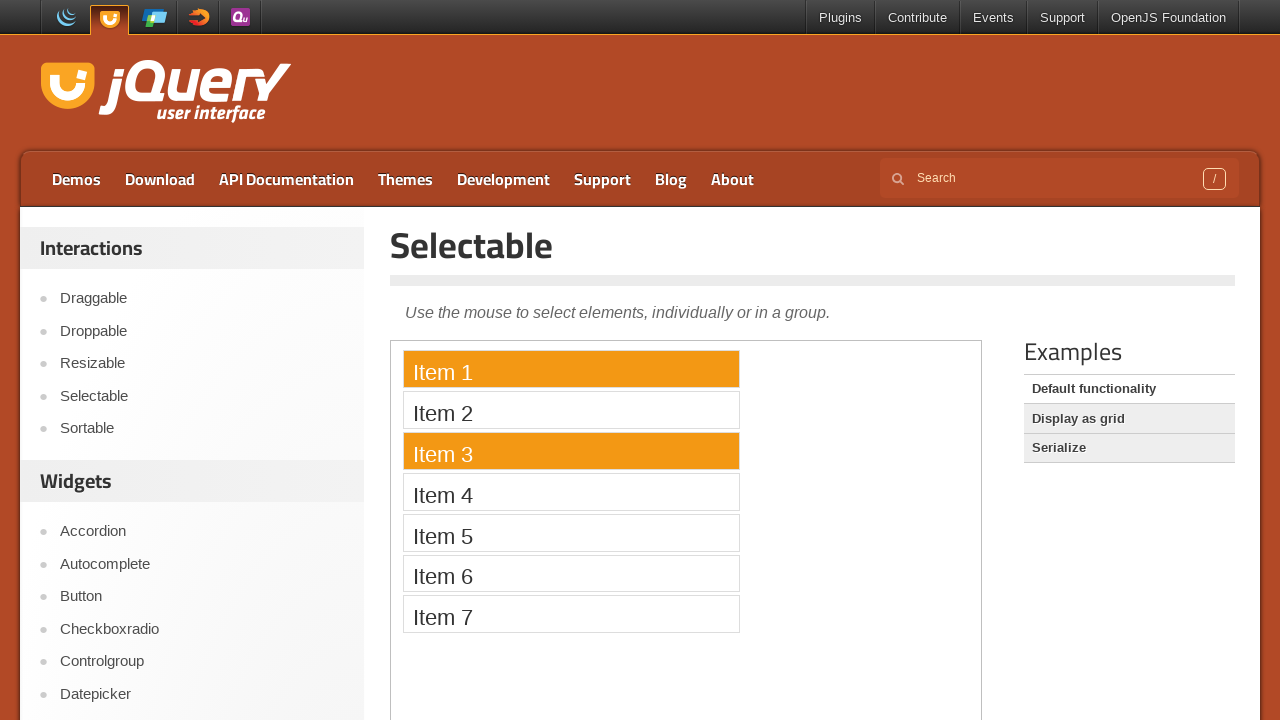